Tests text input and copy functionality on a text comparison website by entering text in the first text field and performing a keyboard copy action

Starting URL: https://text-compare.com/

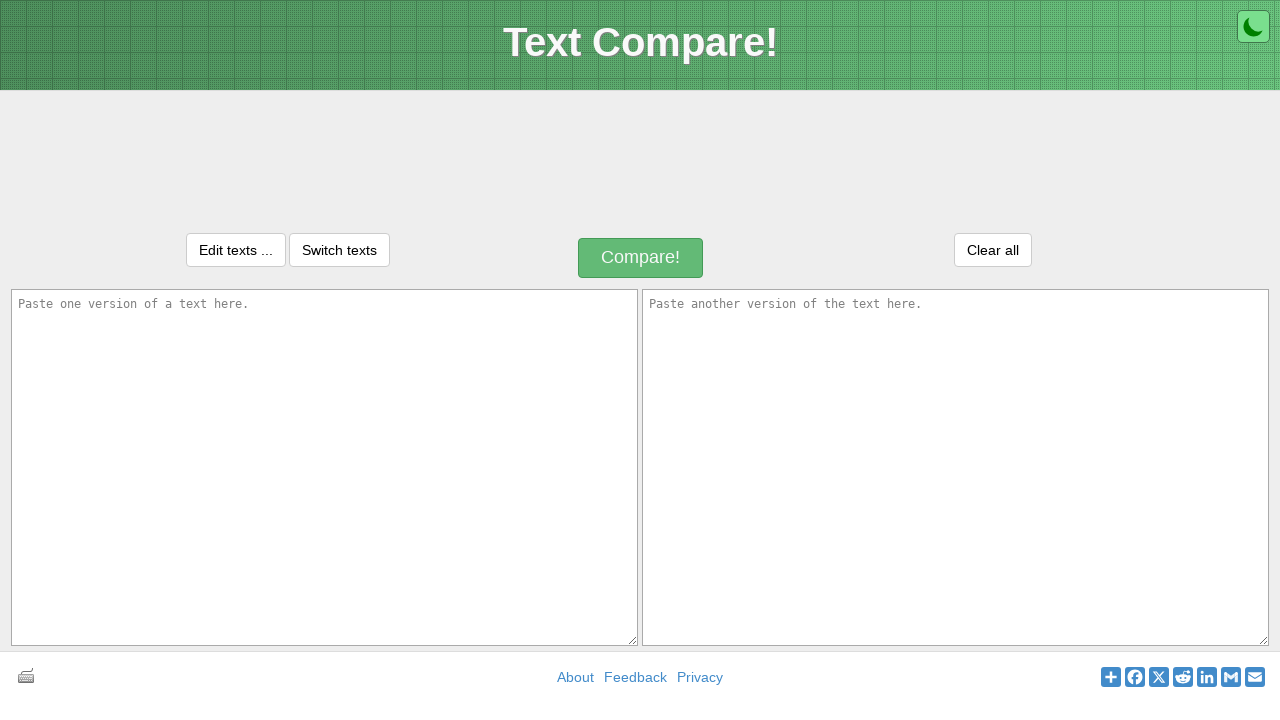

Cleared the first text field on textarea[name='text1']
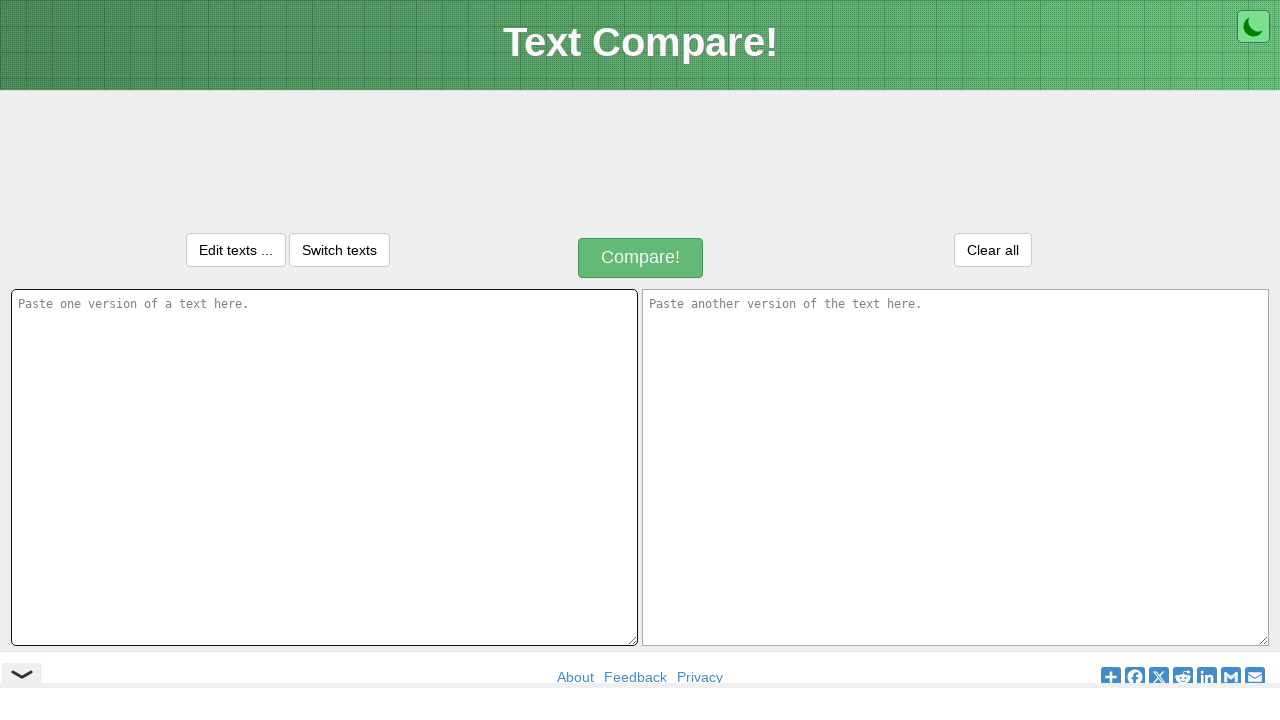

Entered 'Hello' in the first text field on textarea[name='text1']
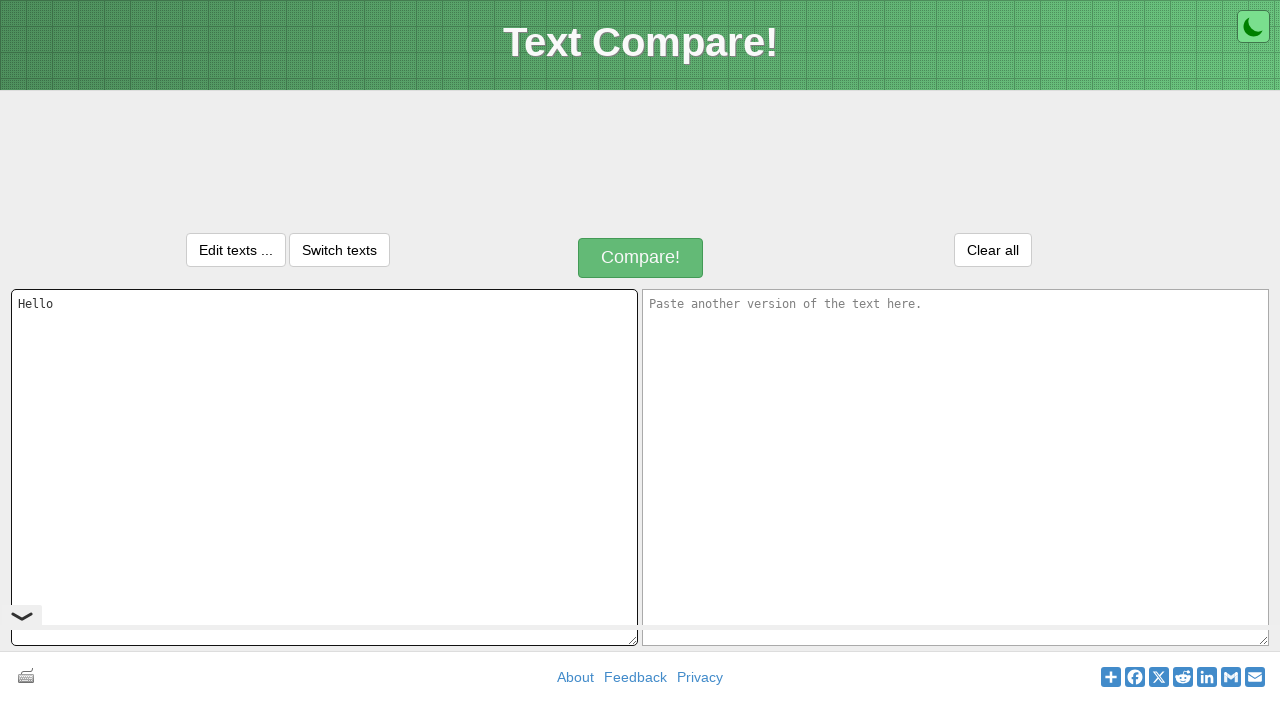

Selected all text using Ctrl+A
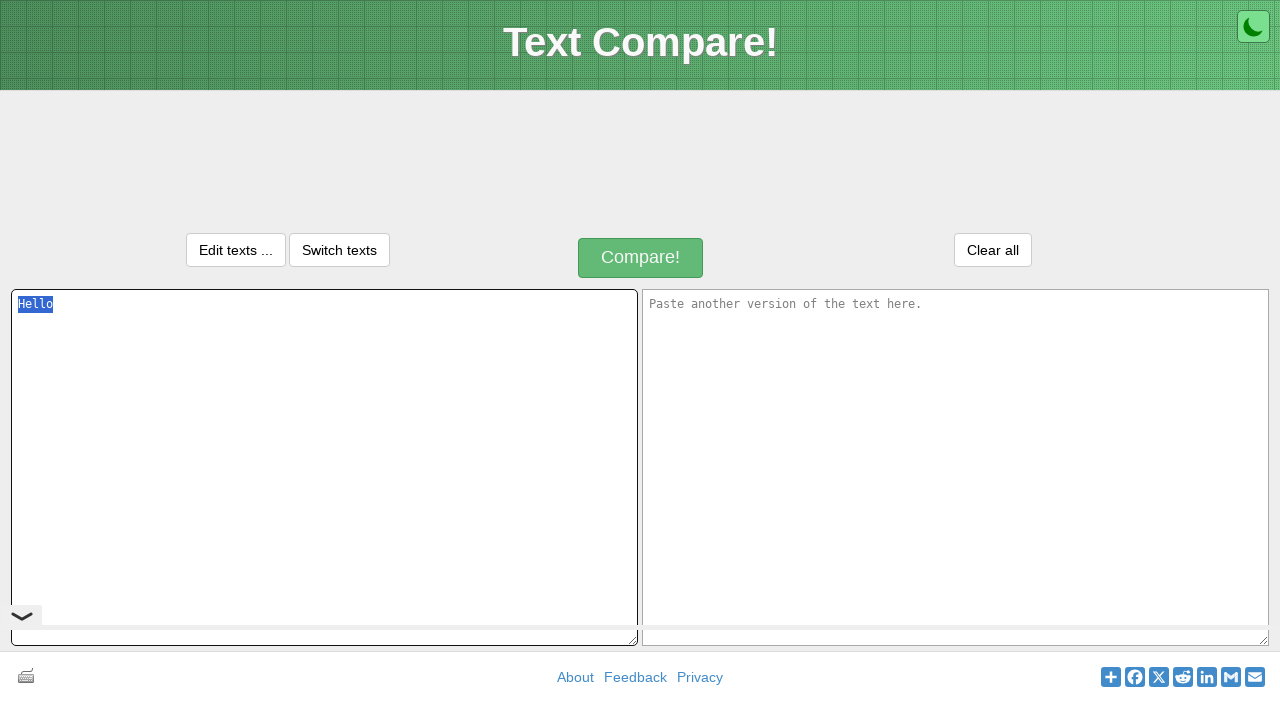

Copied selected text using Ctrl+C
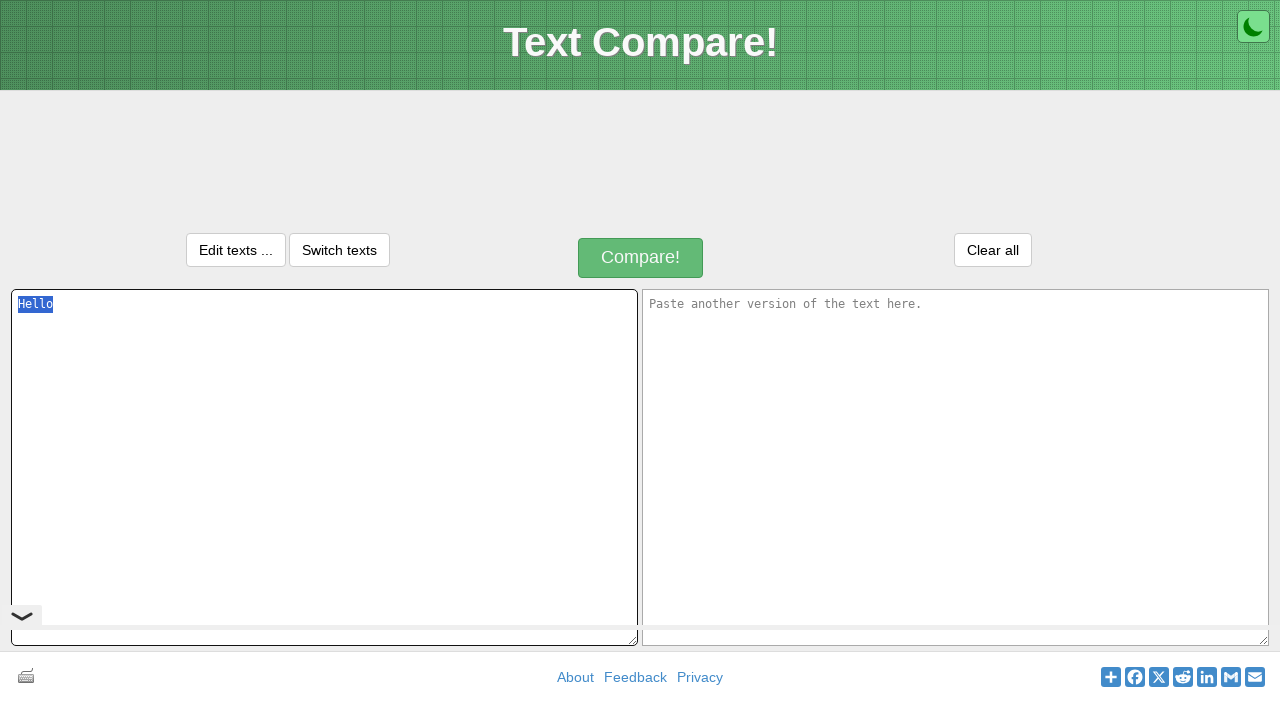

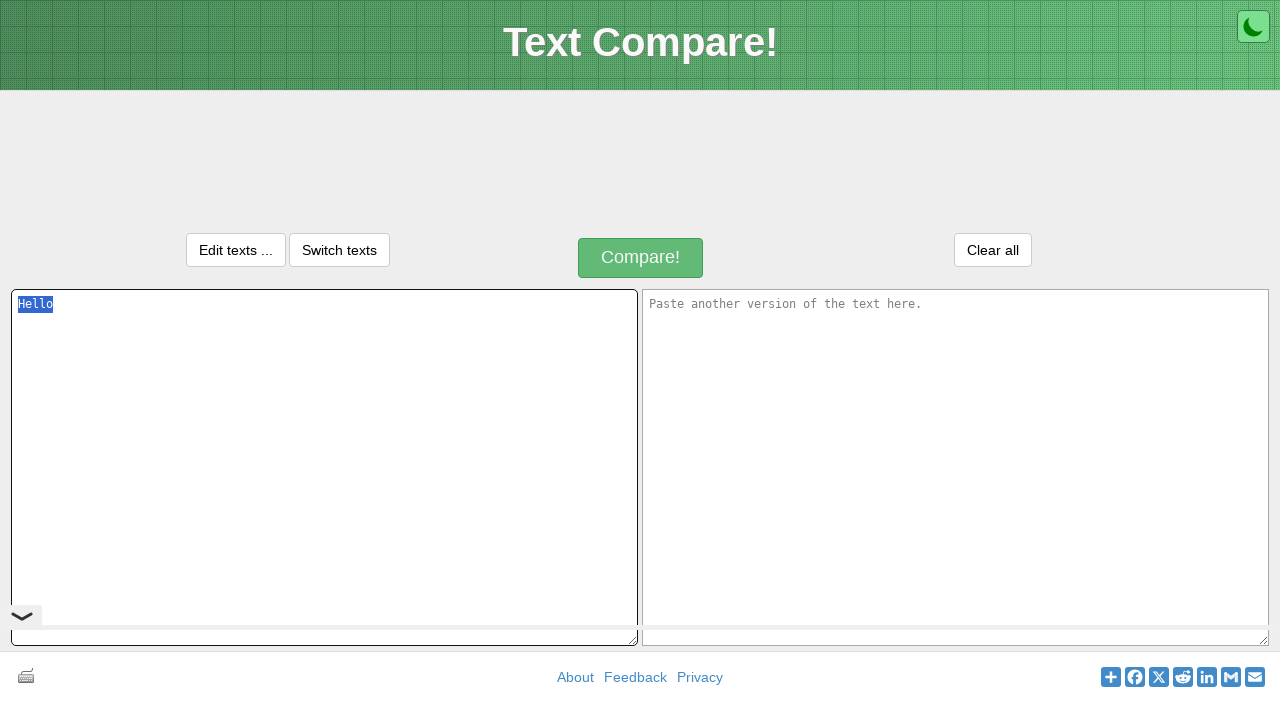